Clicks on GitHub link to navigate to Copilot page

Starting URL: https://github.com/features/copilot

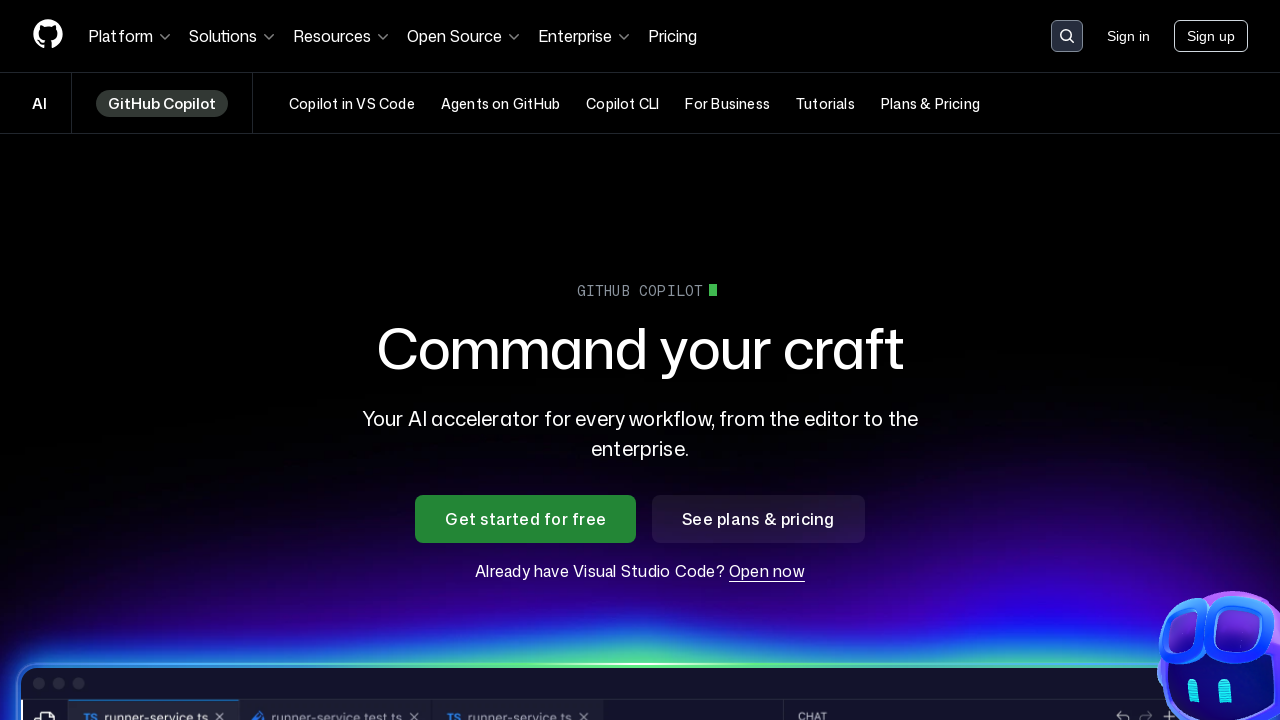

Waited for GitHub Copilot link to be visible
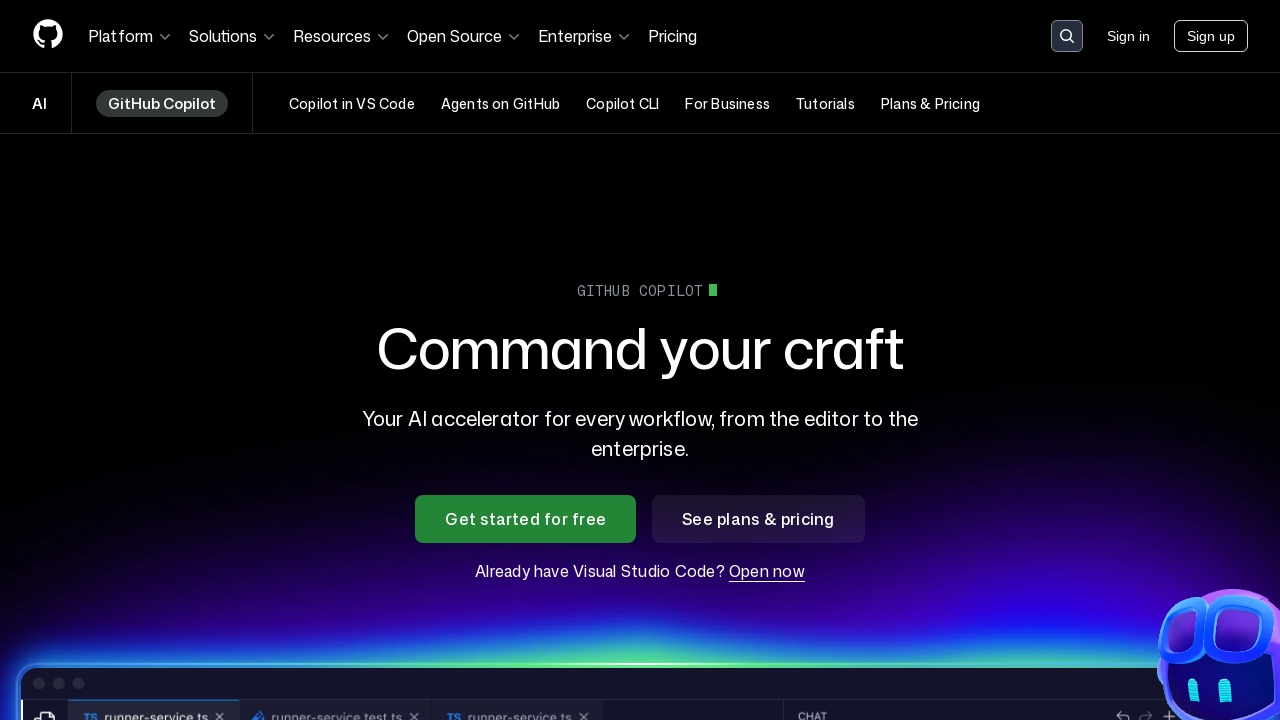

Clicked on GitHub link to navigate to Copilot page at (253, 361) on a[href='https://github.com/copilot']:has-text('GitHub')
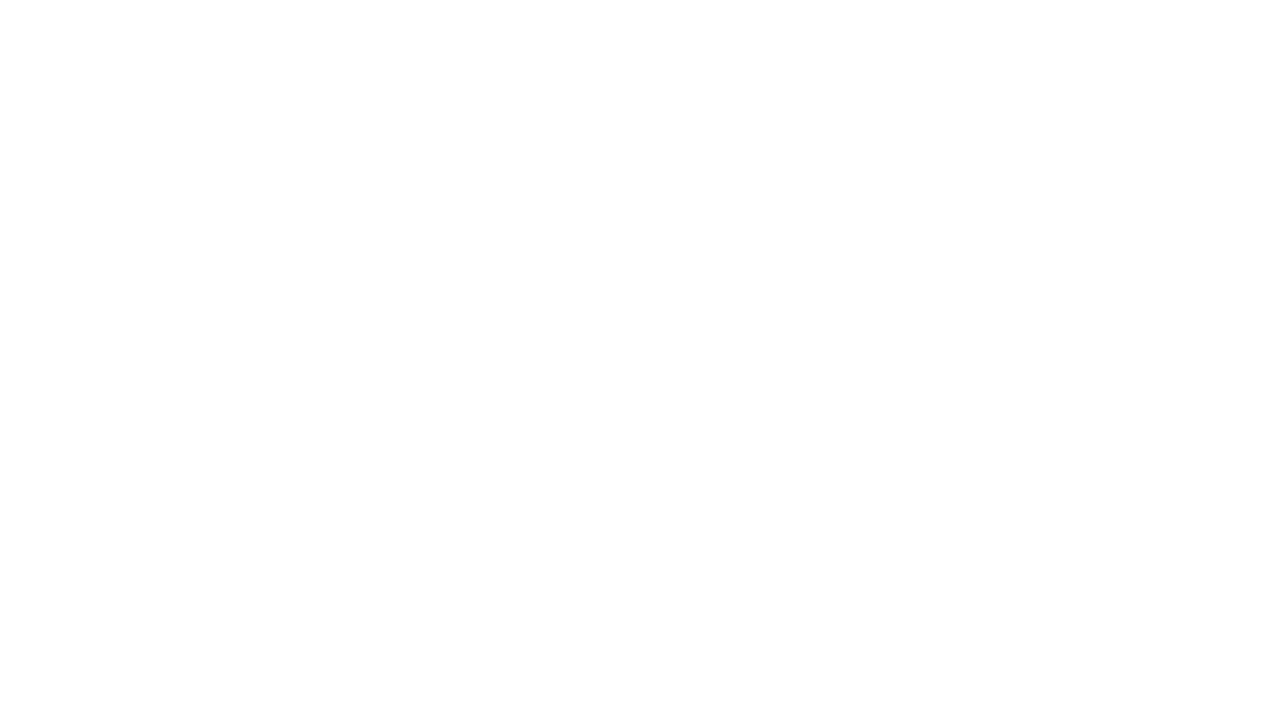

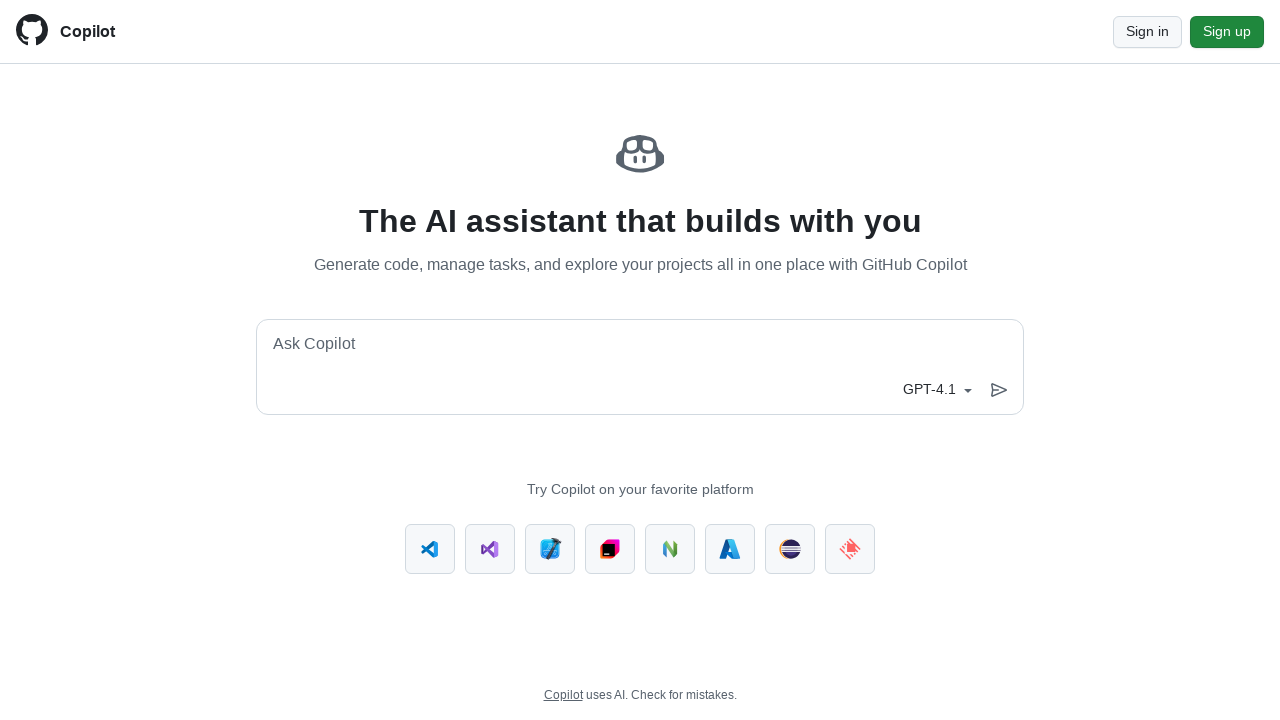